Tests the EaseMyTrip flight search form by attempting to search without selecting destinations, which triggers an alert validation

Starting URL: https://www.easemytrip.com

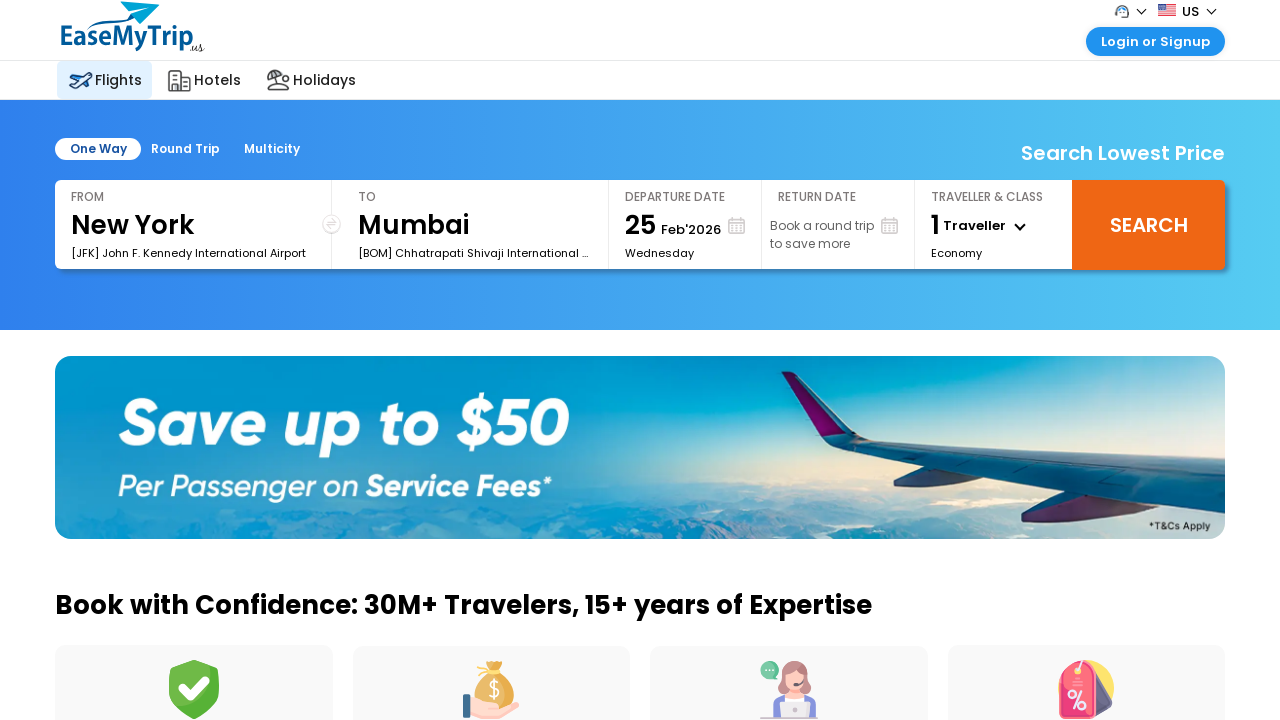

Clicked on the From sector field at (193, 226) on #FromSector_show
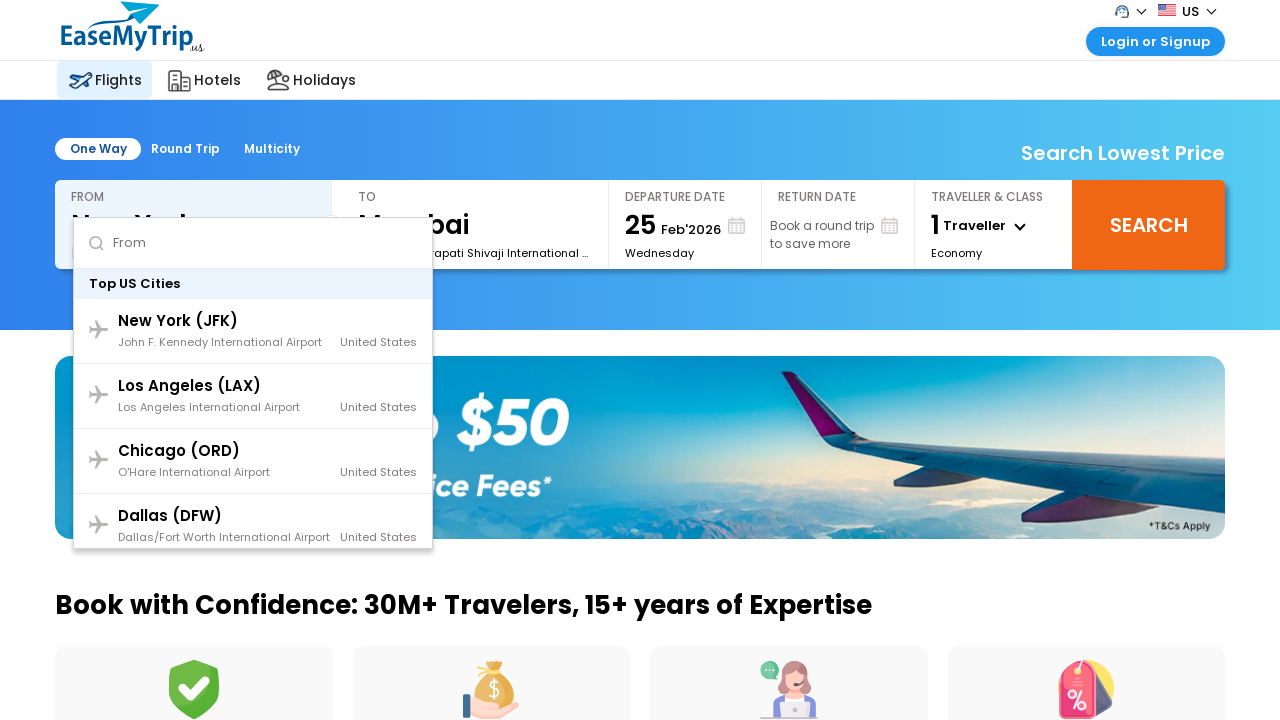

Clicked on the To sector field at (475, 226) on #Editbox13_show
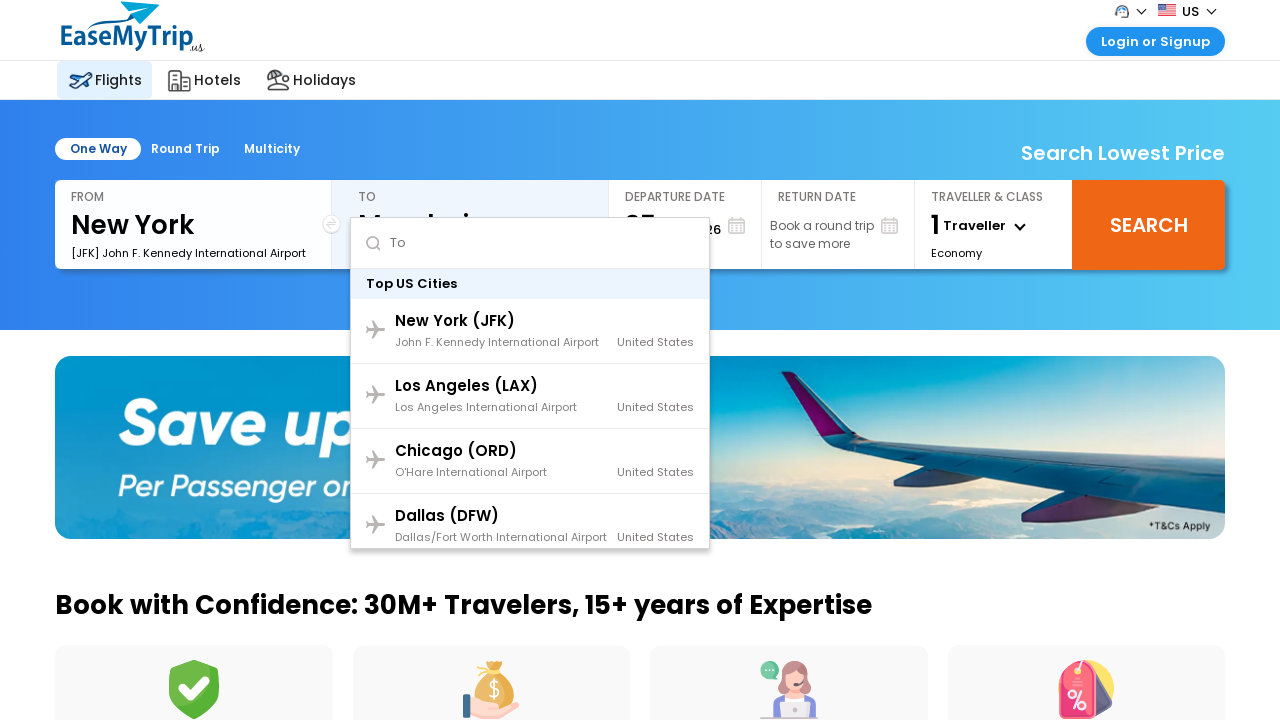

Clicked search button to trigger validation at (1149, 225) on input[value='Search']
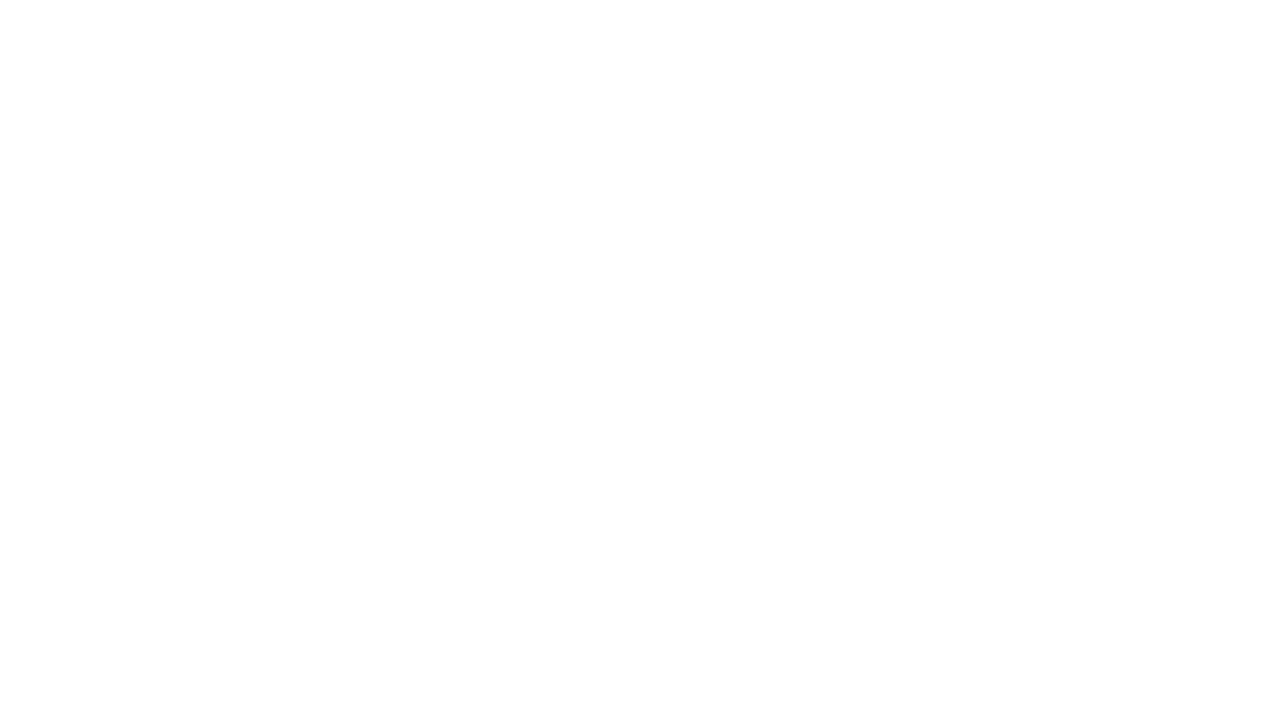

Set up alert dialog handler to accept validation alert
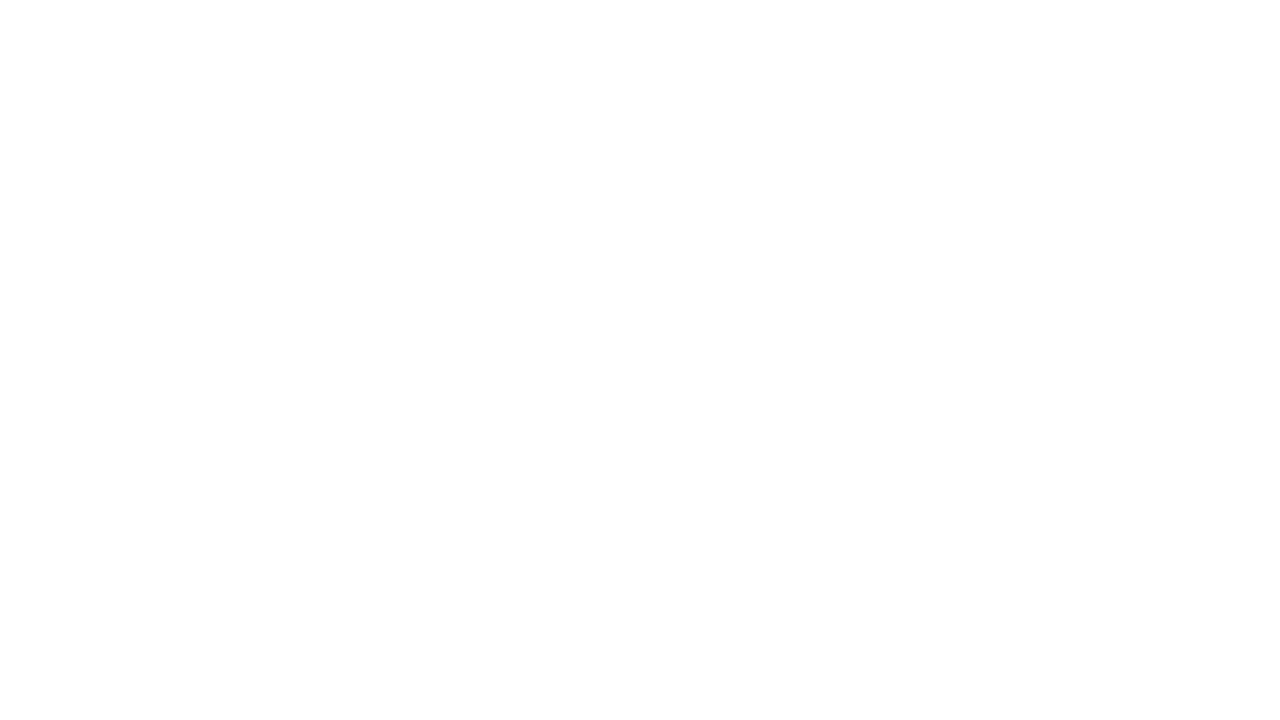

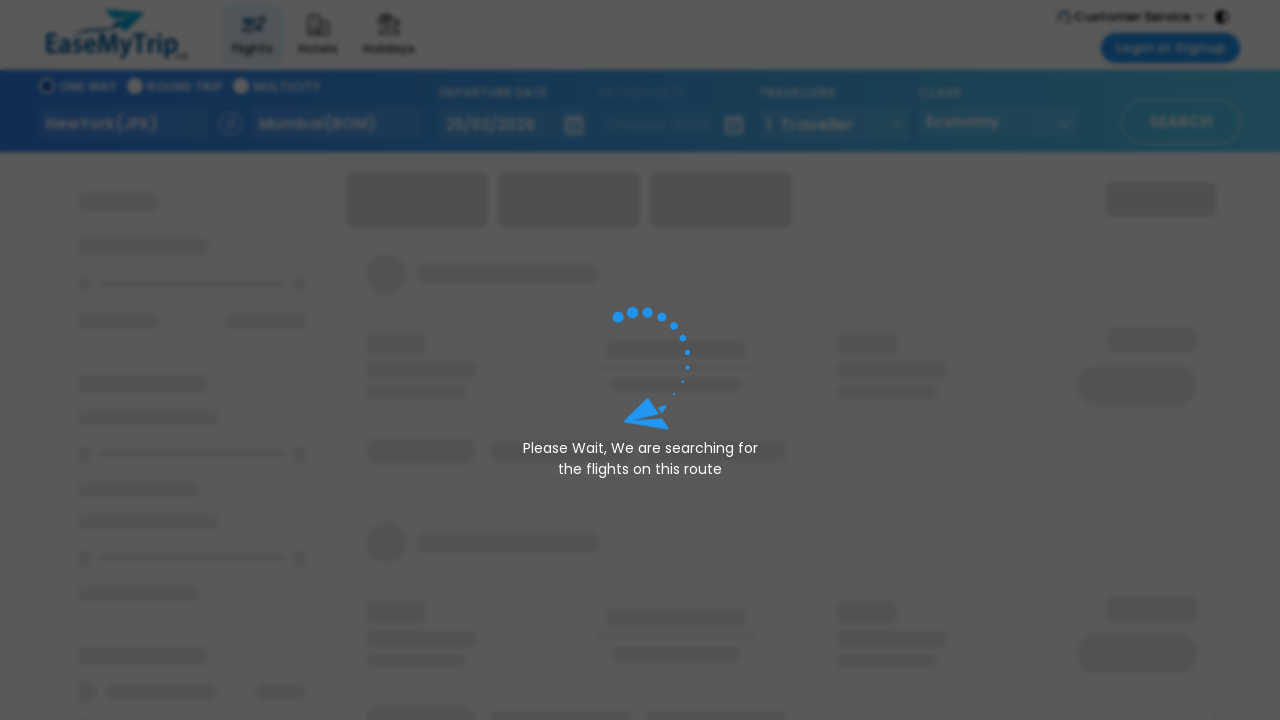